Tests dynamic page loading by clicking a Start button and waiting for dynamically rendered content to appear after a loading bar finishes

Starting URL: http://the-internet.herokuapp.com/dynamic_loading/2

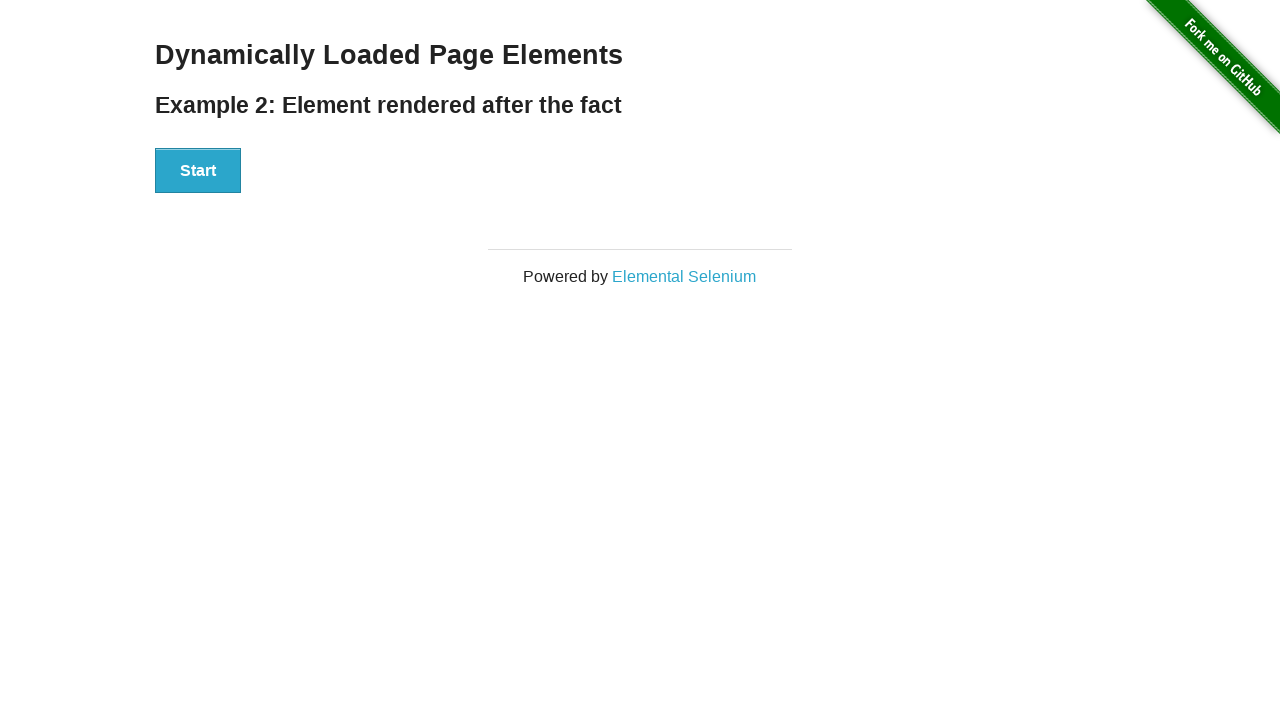

Clicked the Start button to initiate dynamic loading at (198, 171) on #start button
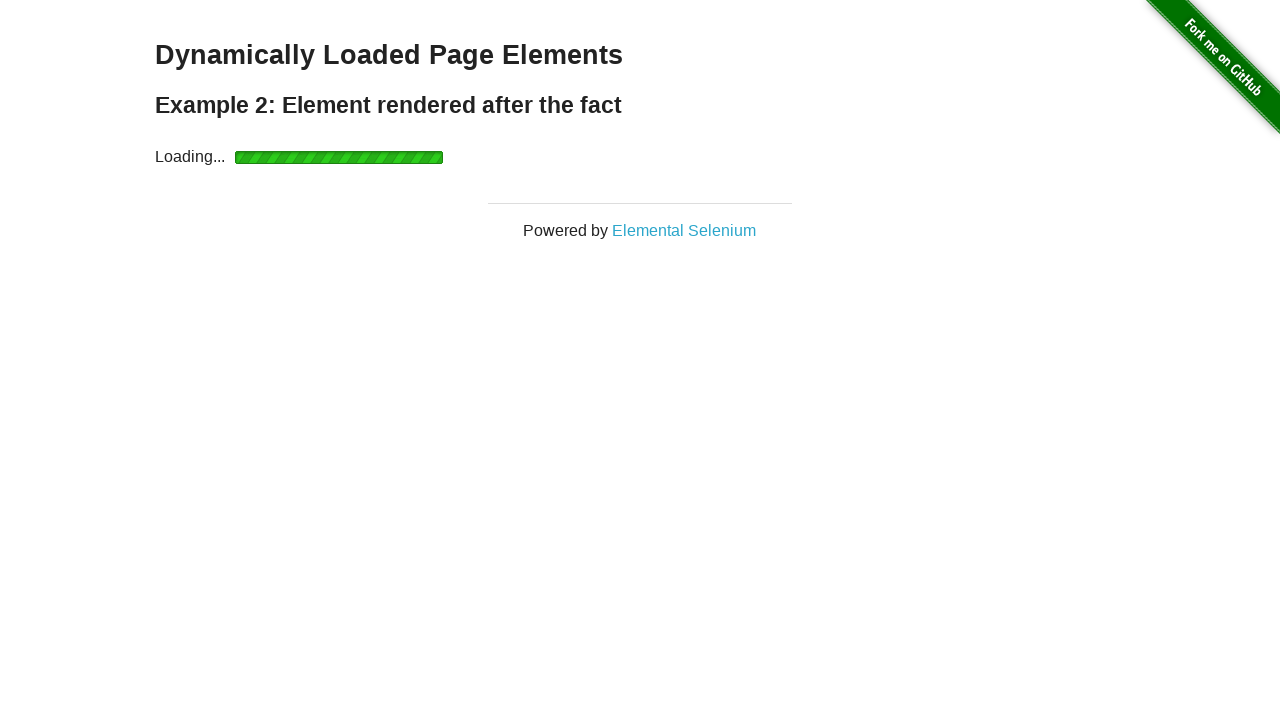

Waited for dynamically rendered content to appear after loading bar finished
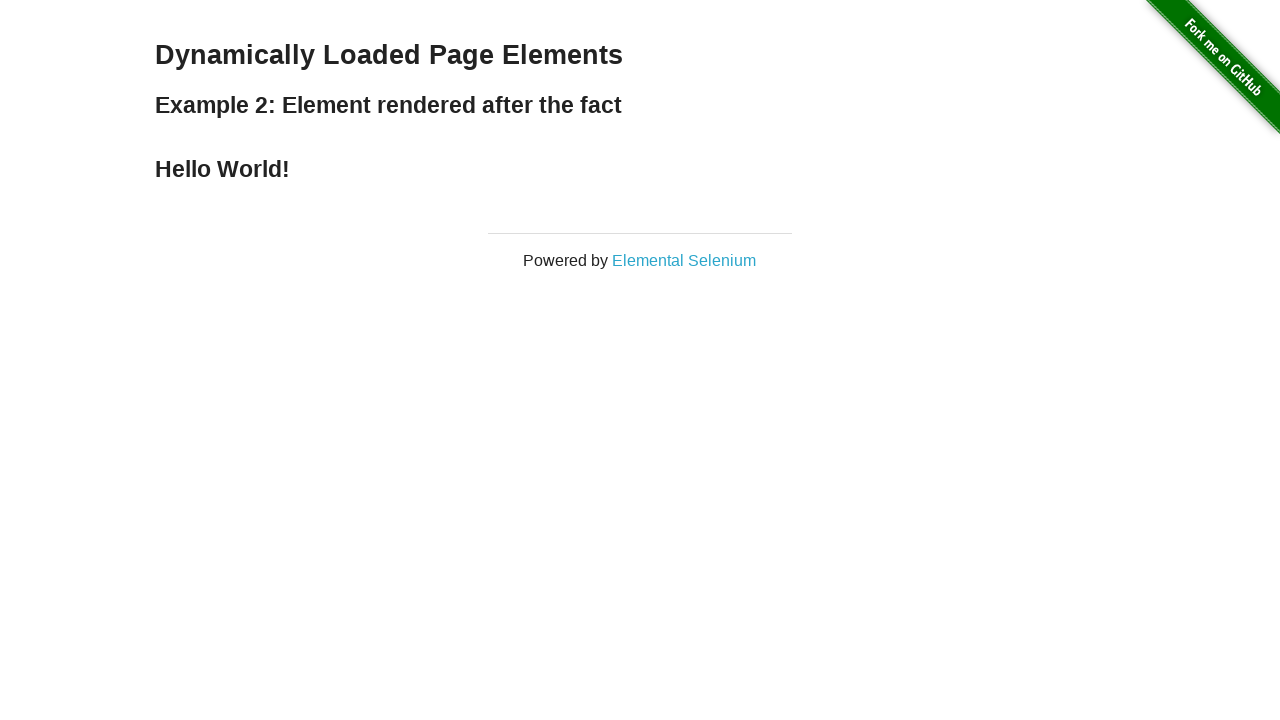

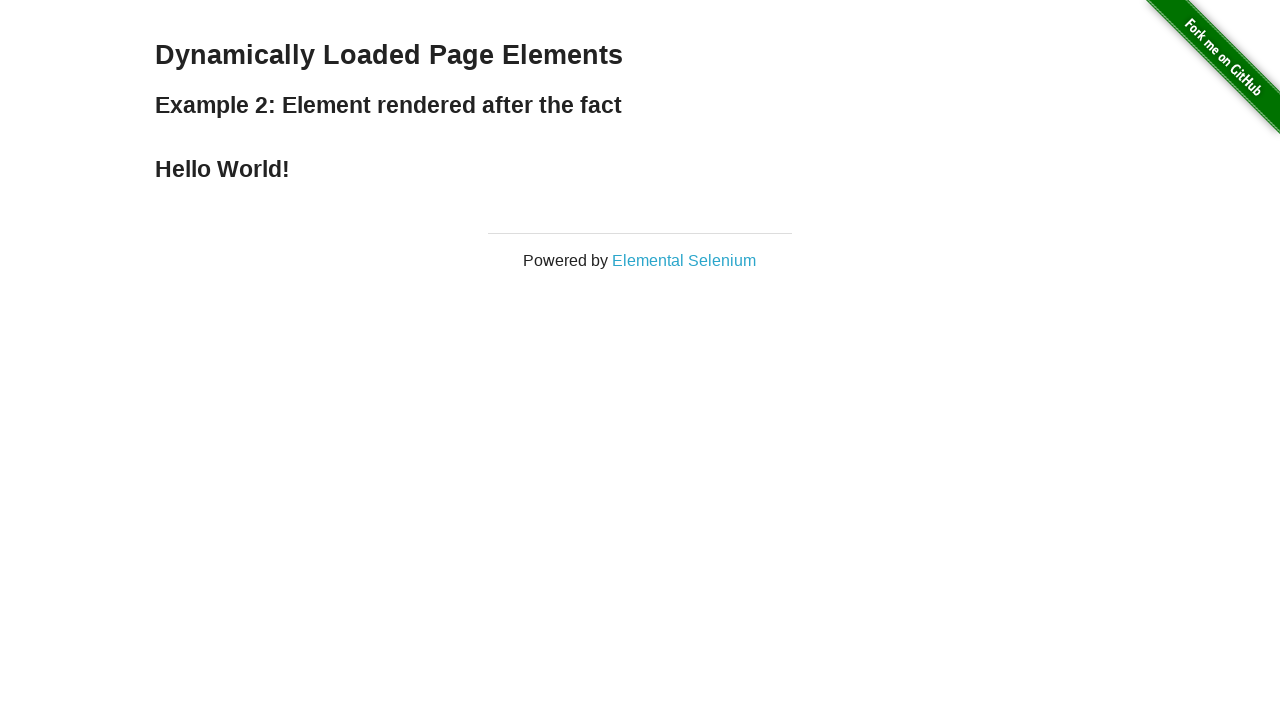